Tests the Windy weather forecast widget by searching for a location and verifying that weather data is displayed in the embedded iframe

Starting URL: https://embed.windy.com/config/forecast

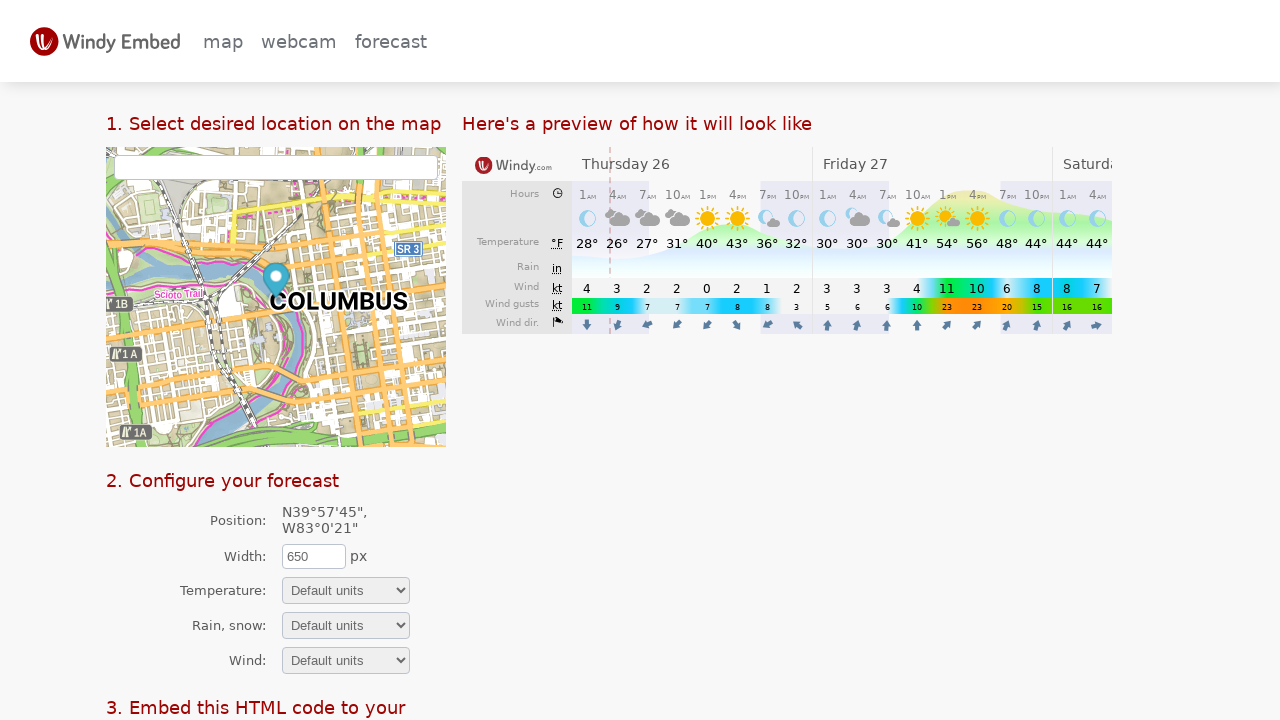

Search input field loaded
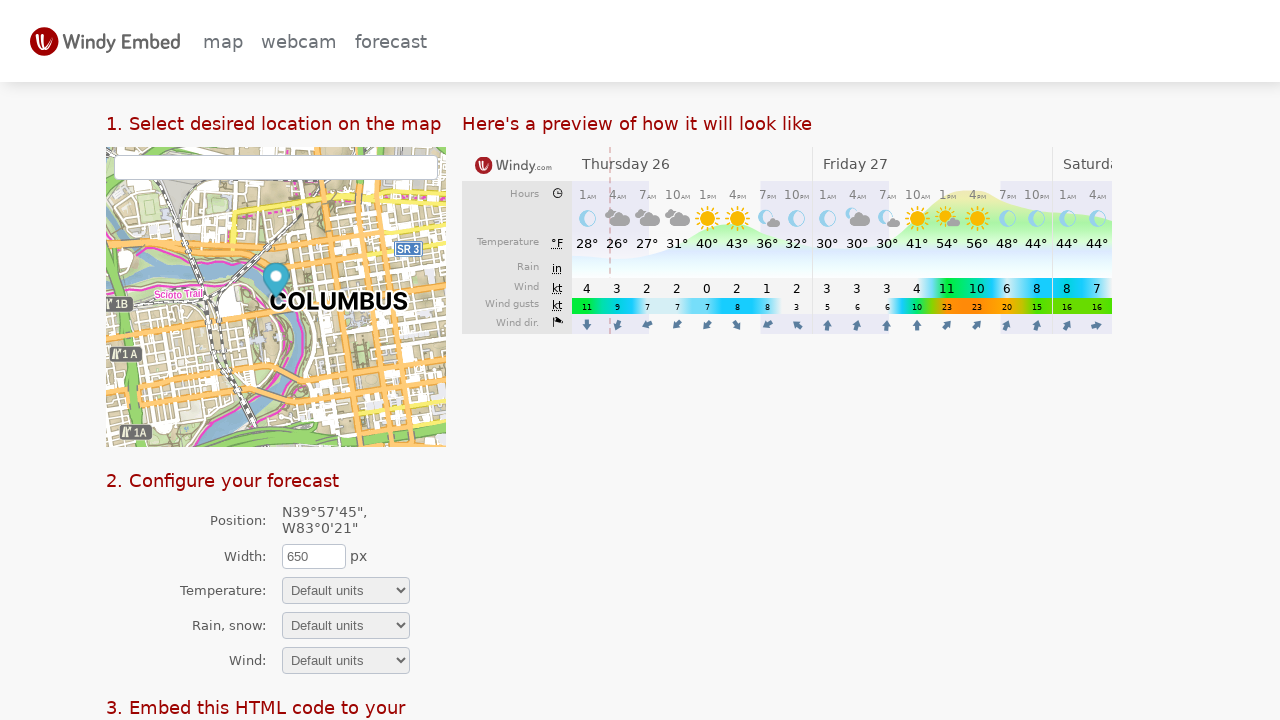

Filled search field with 'Los Angeles, California, United States' on xpath=/html/body/div/main/div/section[1]/section/section[1]/div/div[2]/div/div[1
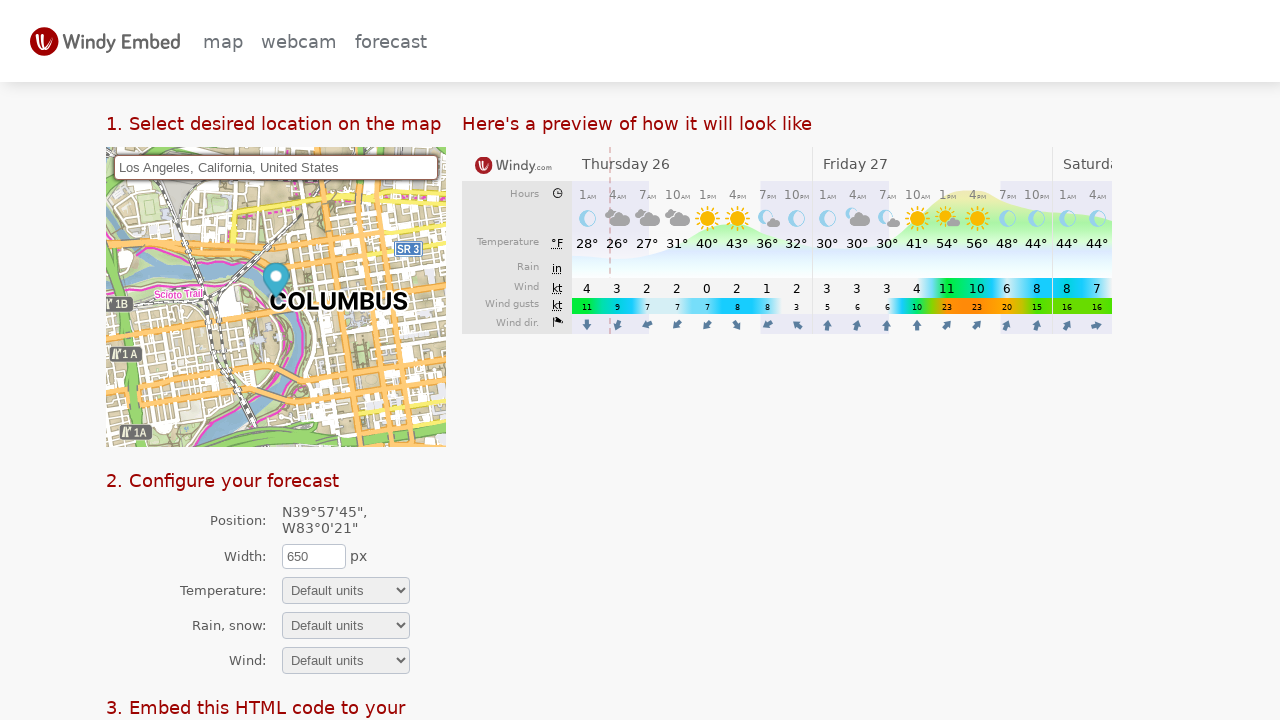

Pressed ArrowDown to navigate dropdown on xpath=/html/body/div/main/div/section[1]/section/section[1]/div/div[2]/div/div[1
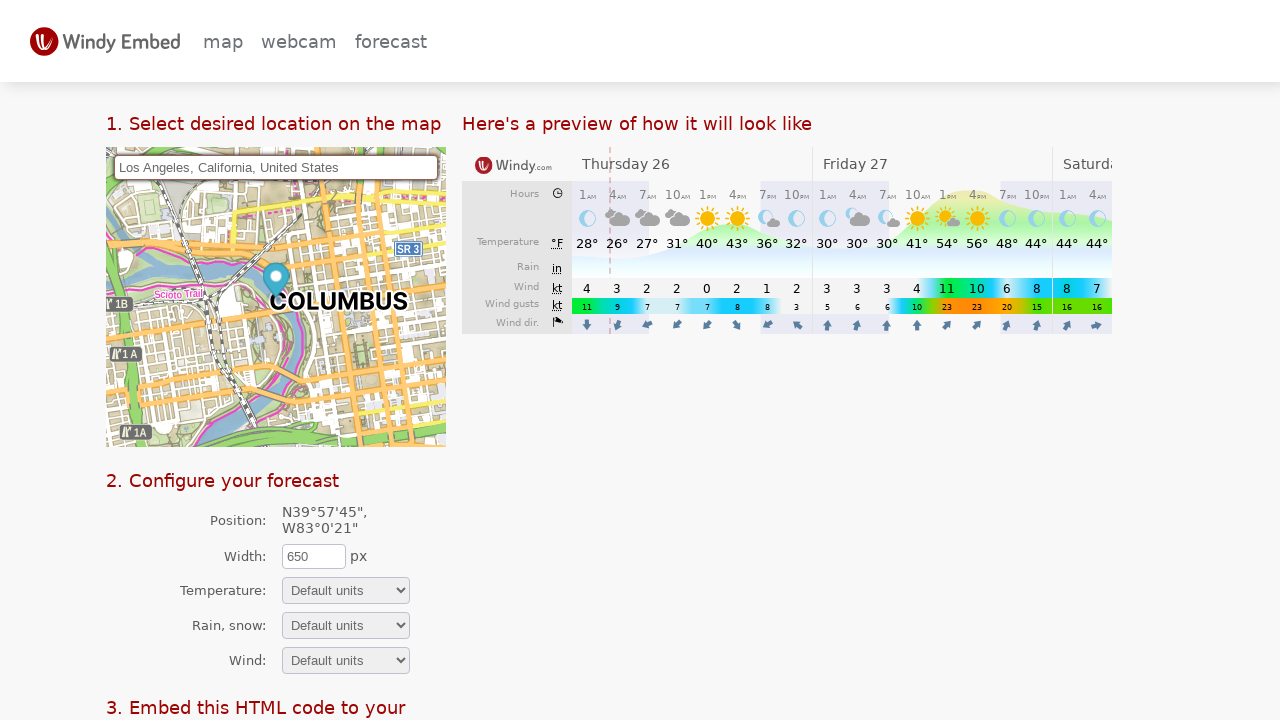

Pressed Enter to select location from dropdown on xpath=/html/body/div/main/div/section[1]/section/section[1]/div/div[2]/div/div[1
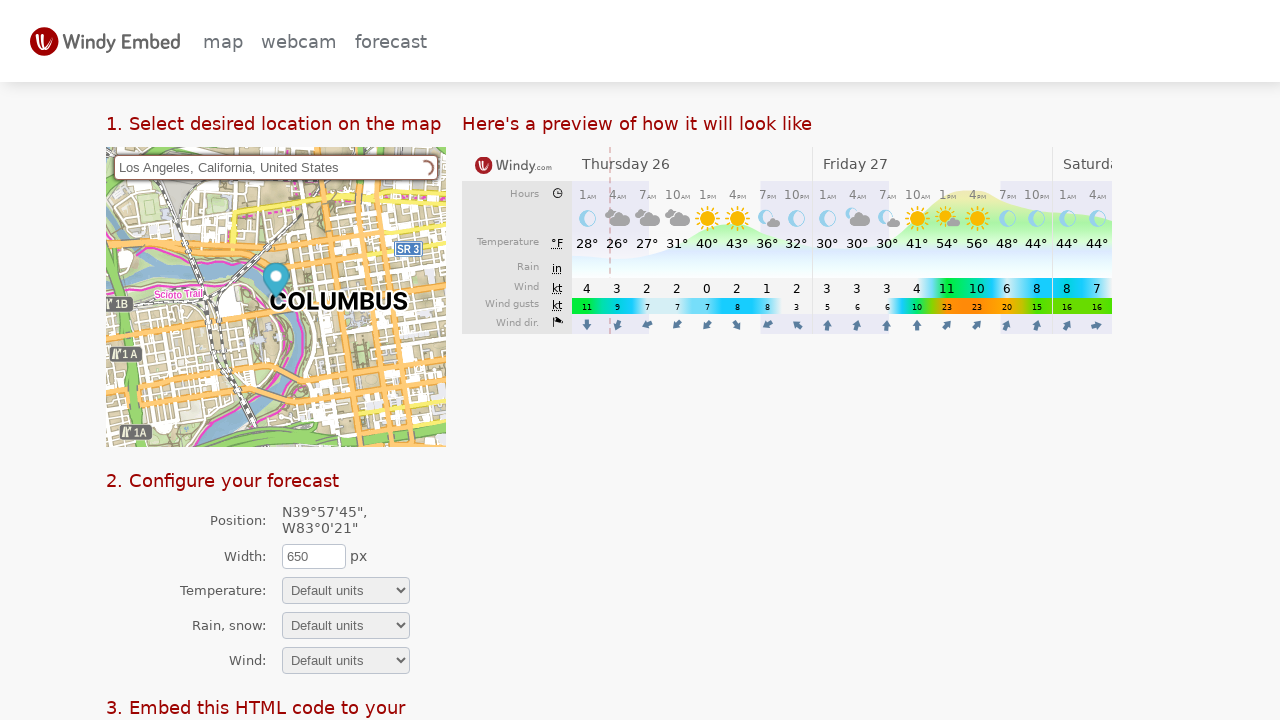

Weather data table loaded in iframe
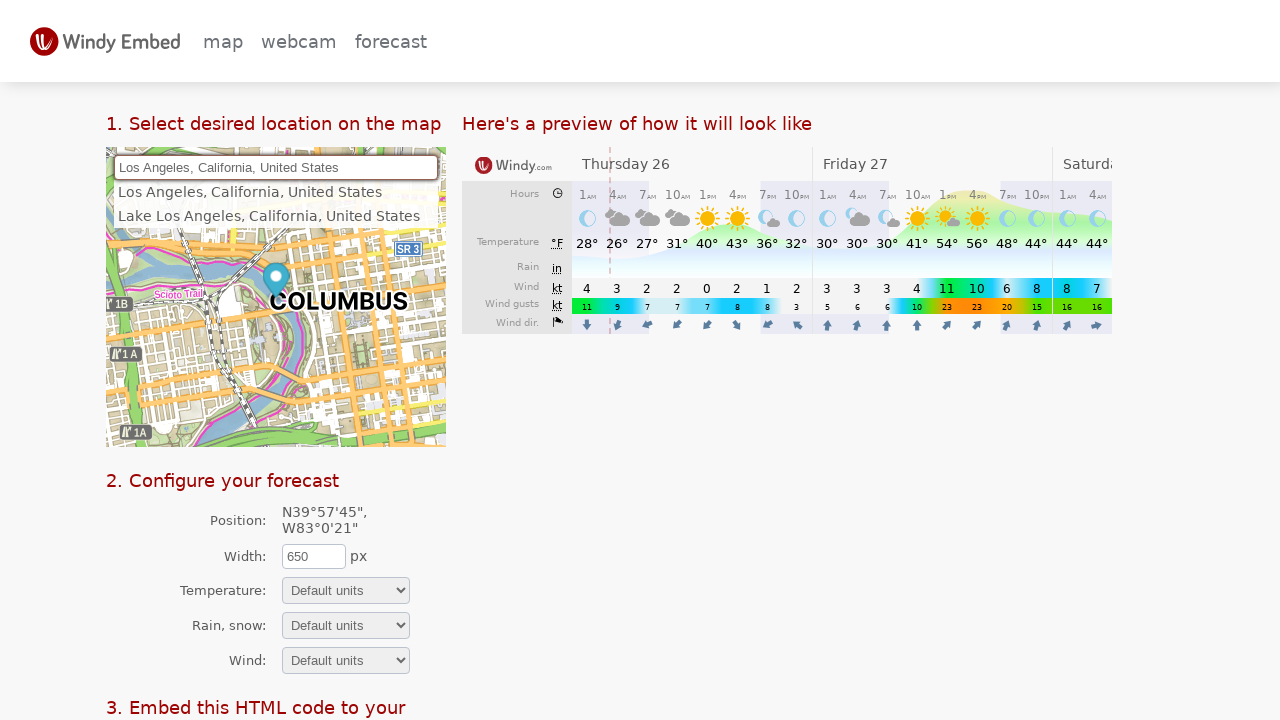

Times row in weather table verified
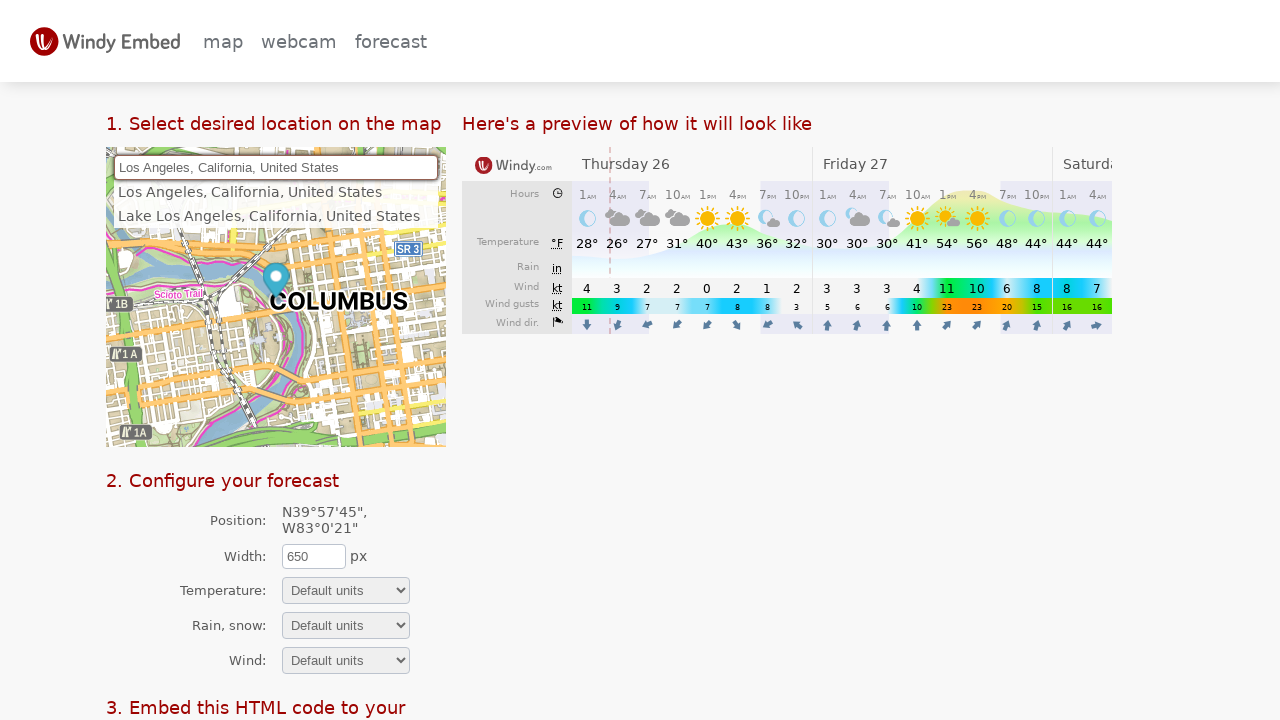

Temperature row in weather table verified
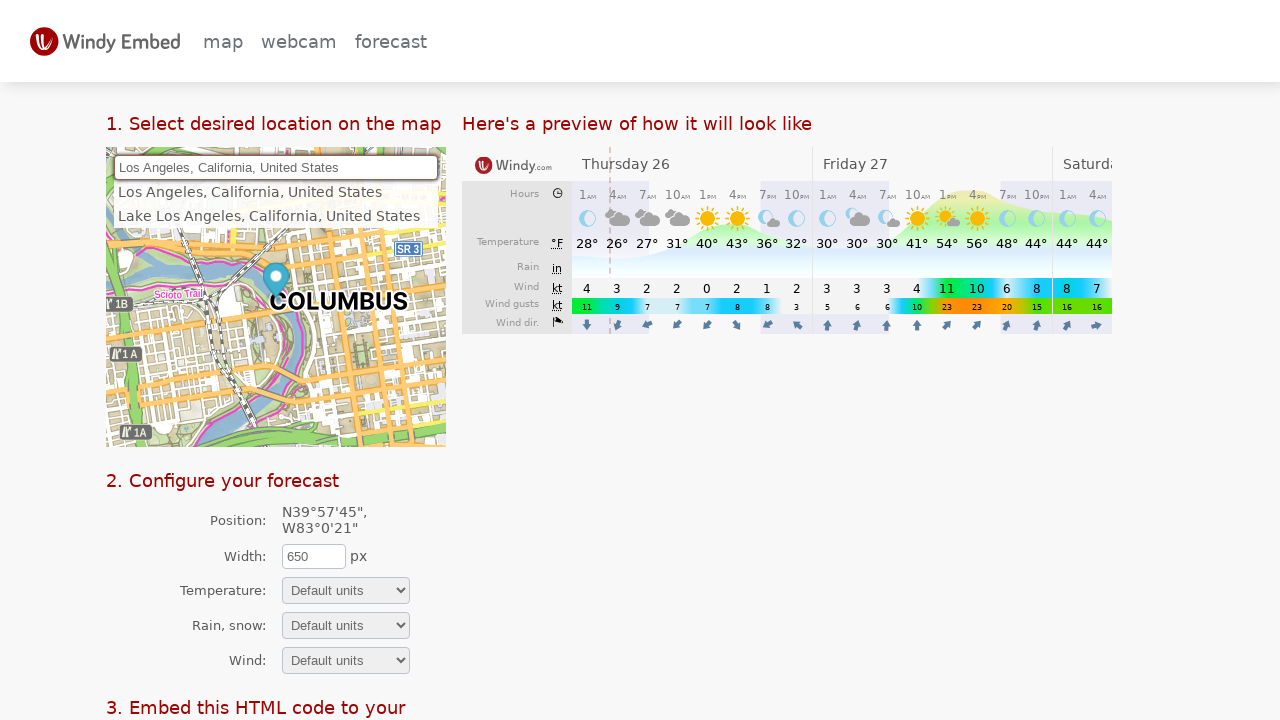

Wind row in weather table verified
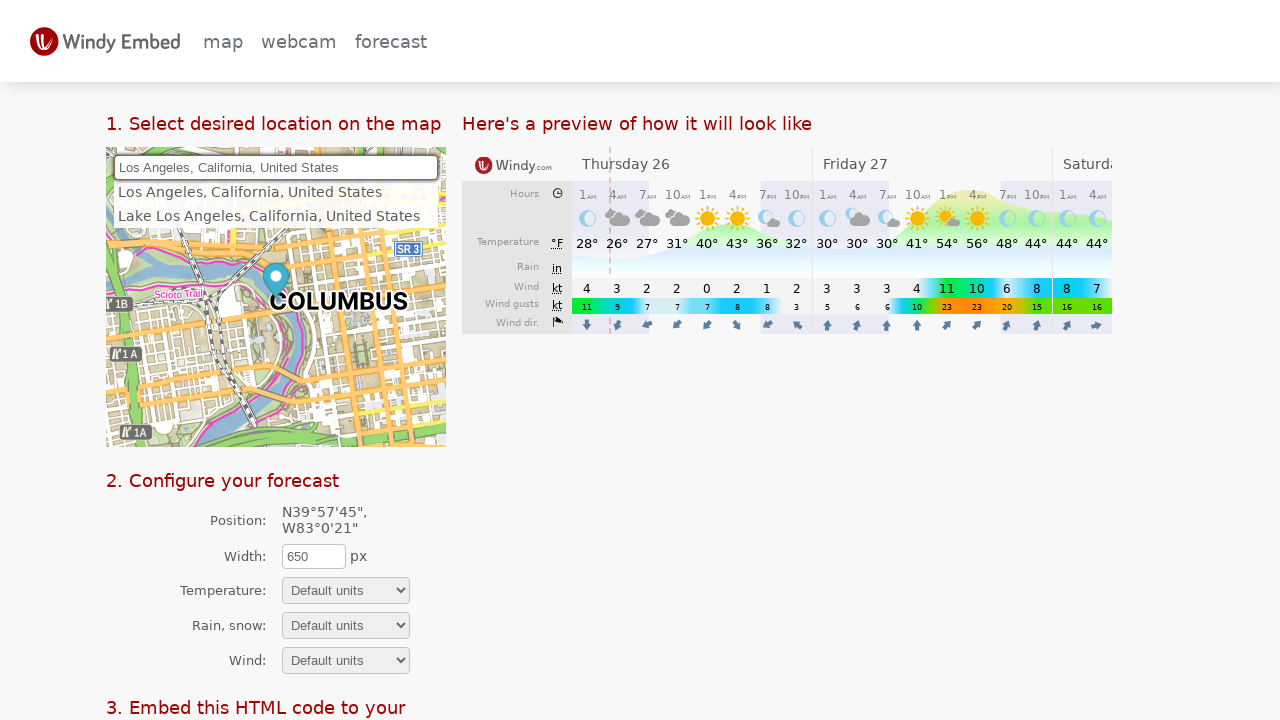

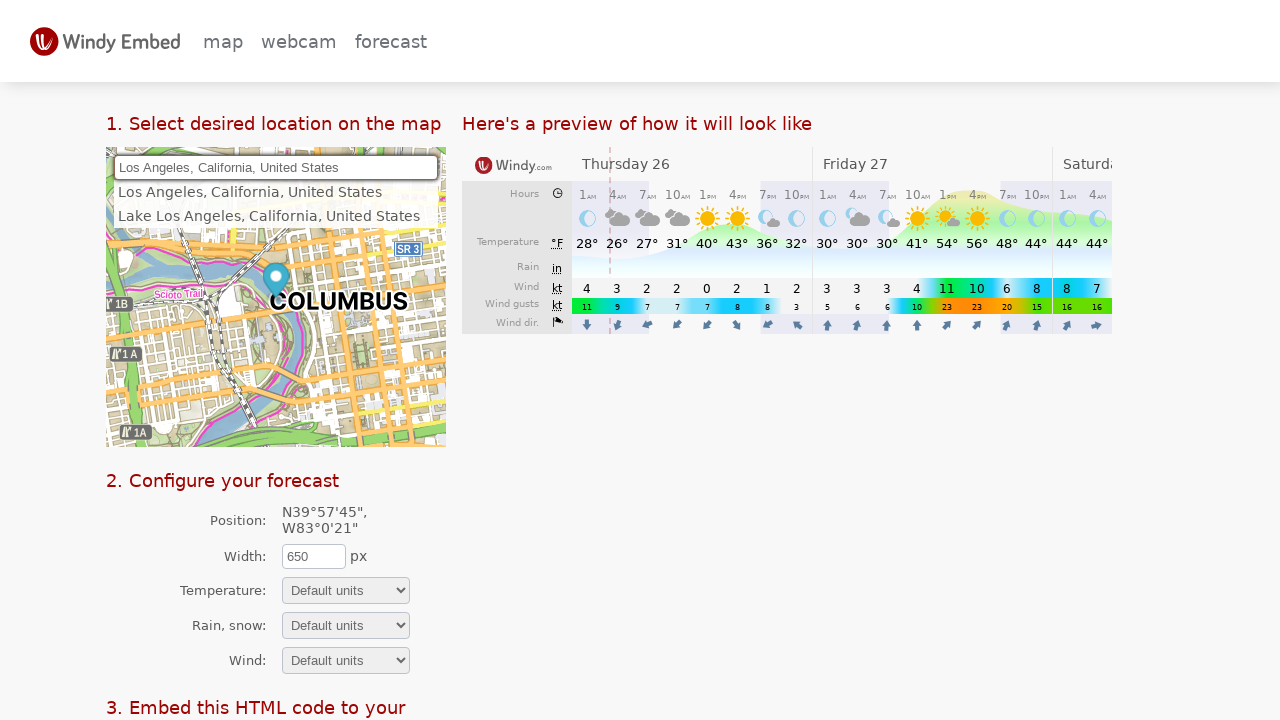